Tests the Text Box form on DemoQA by navigating to the Text Box section and filling out name, email, current address, and permanent address fields

Starting URL: https://demoqa.com/elements

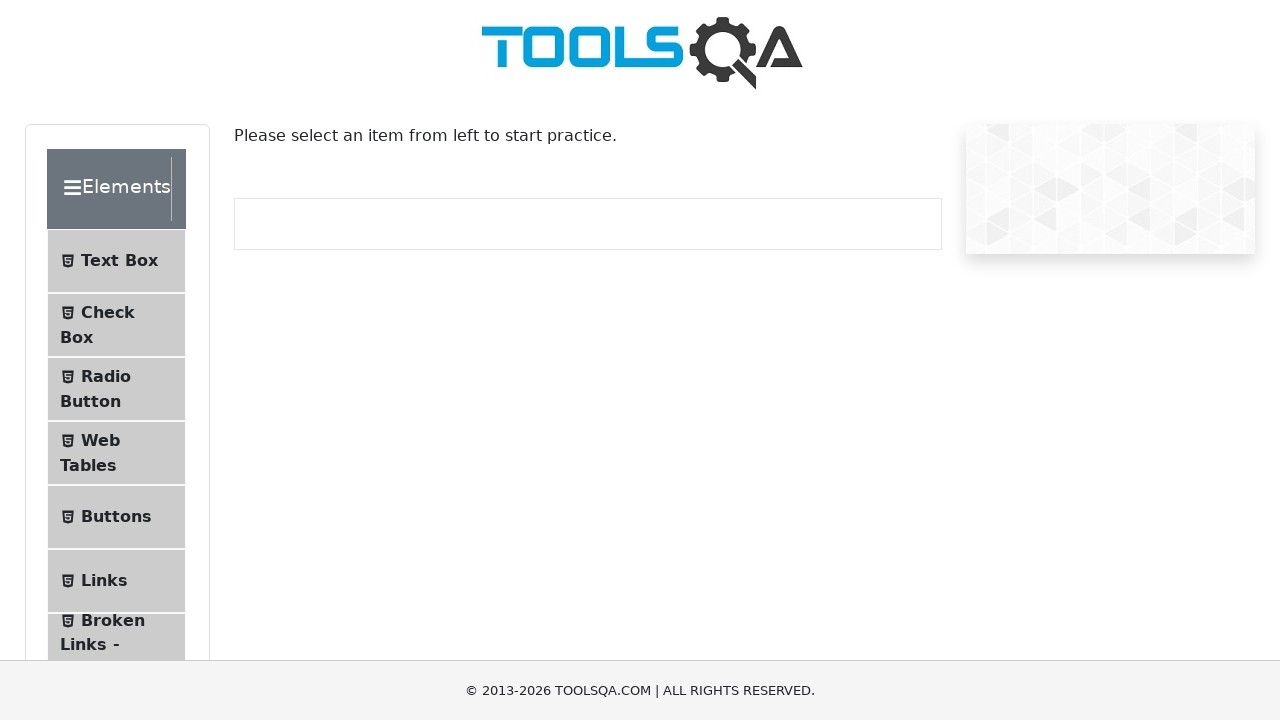

Clicked header-right element to expand elements dropdown at (192, 189) on .header-right
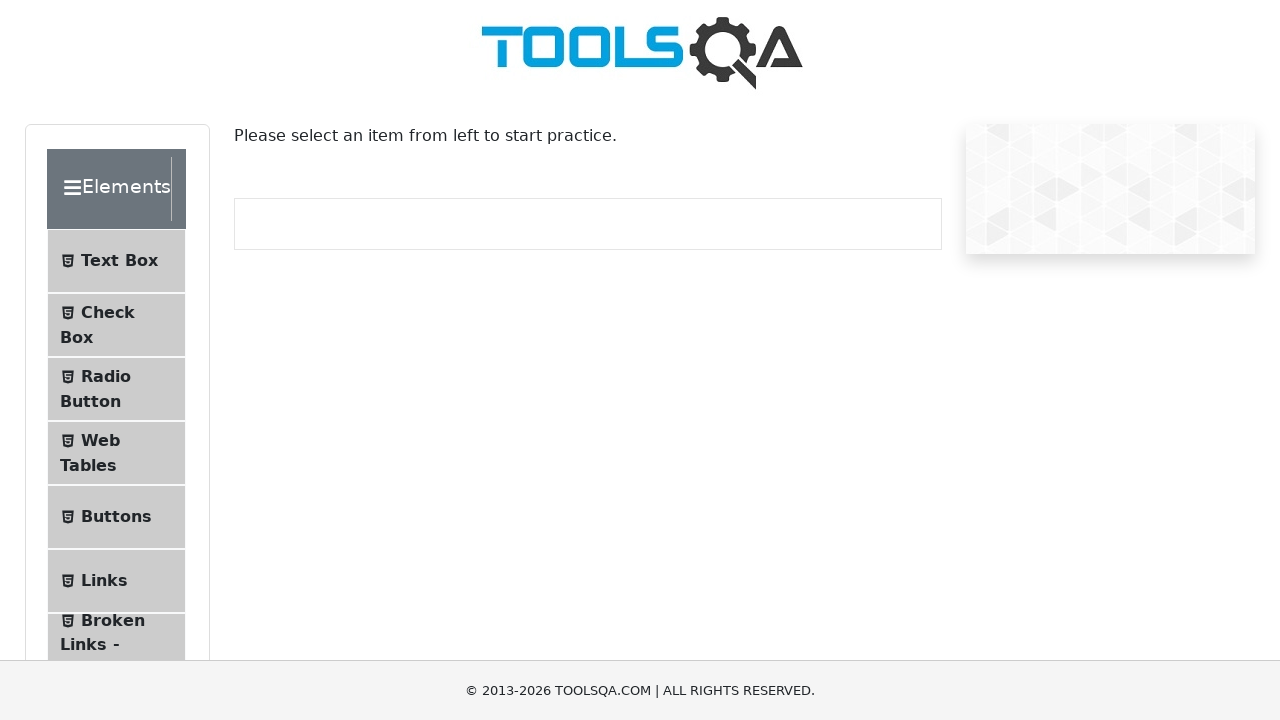

Clicked Text Box menu item to navigate to Text Box section at (119, 232) on xpath=//span[text()='Text Box']
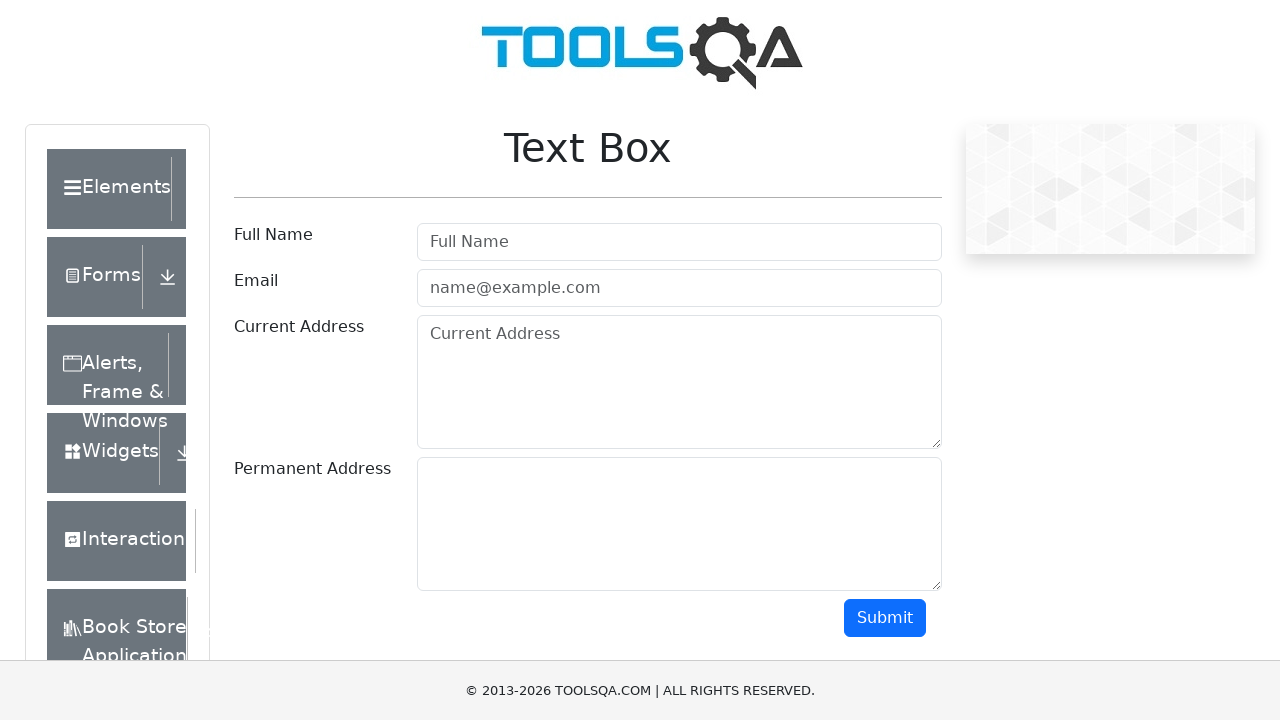

Clicked on name field at (679, 242) on input#userName
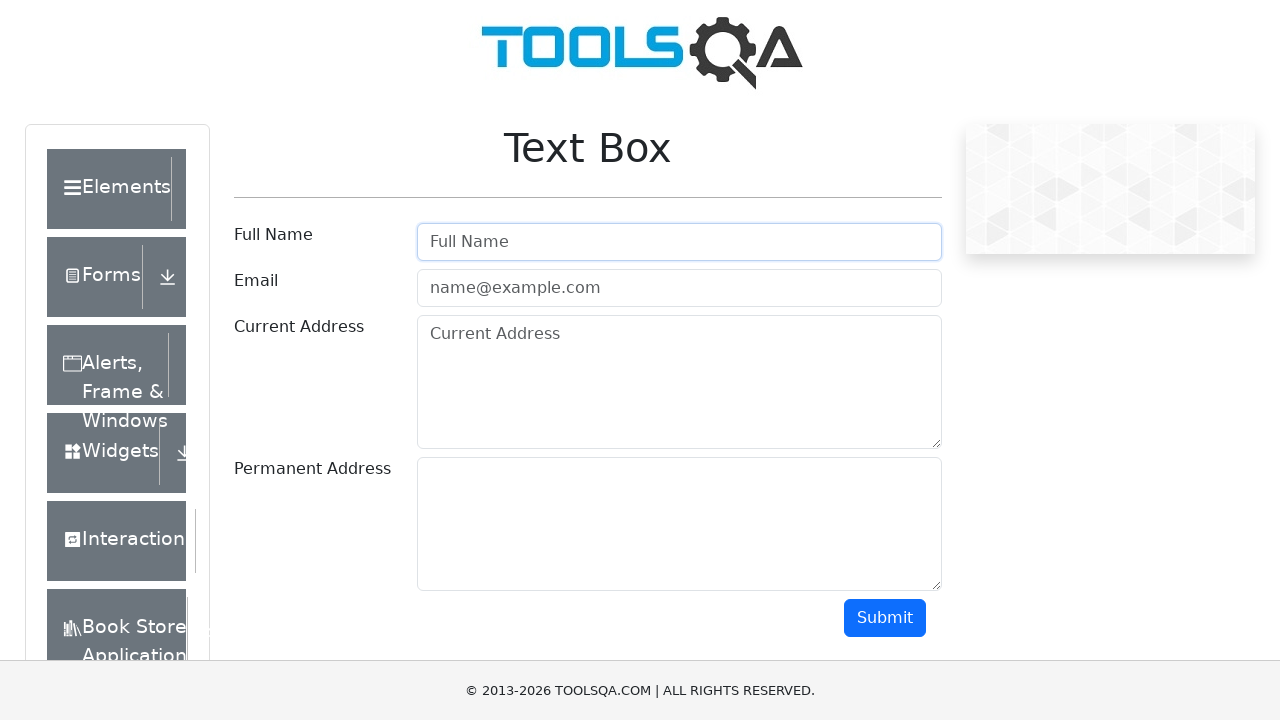

Filled name field with 'Tester Automatizare' on input#userName
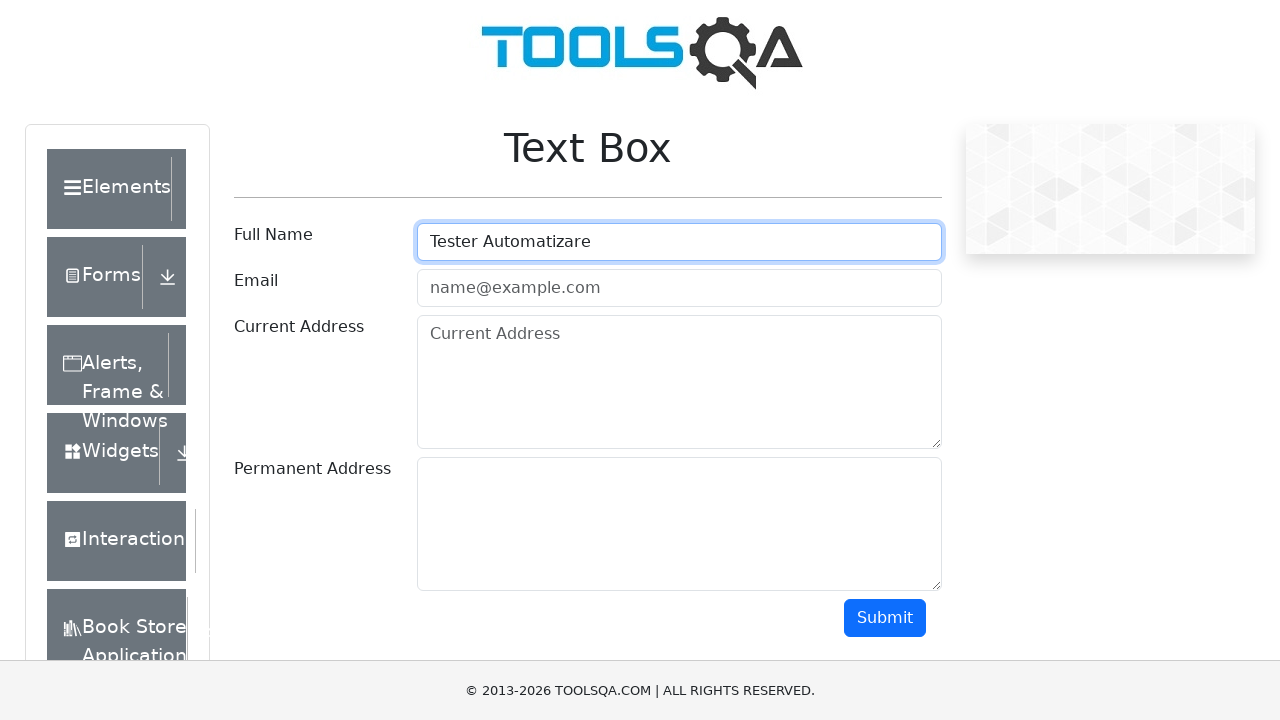

Clicked on email field at (679, 288) on input[placeholder='name@example.com']
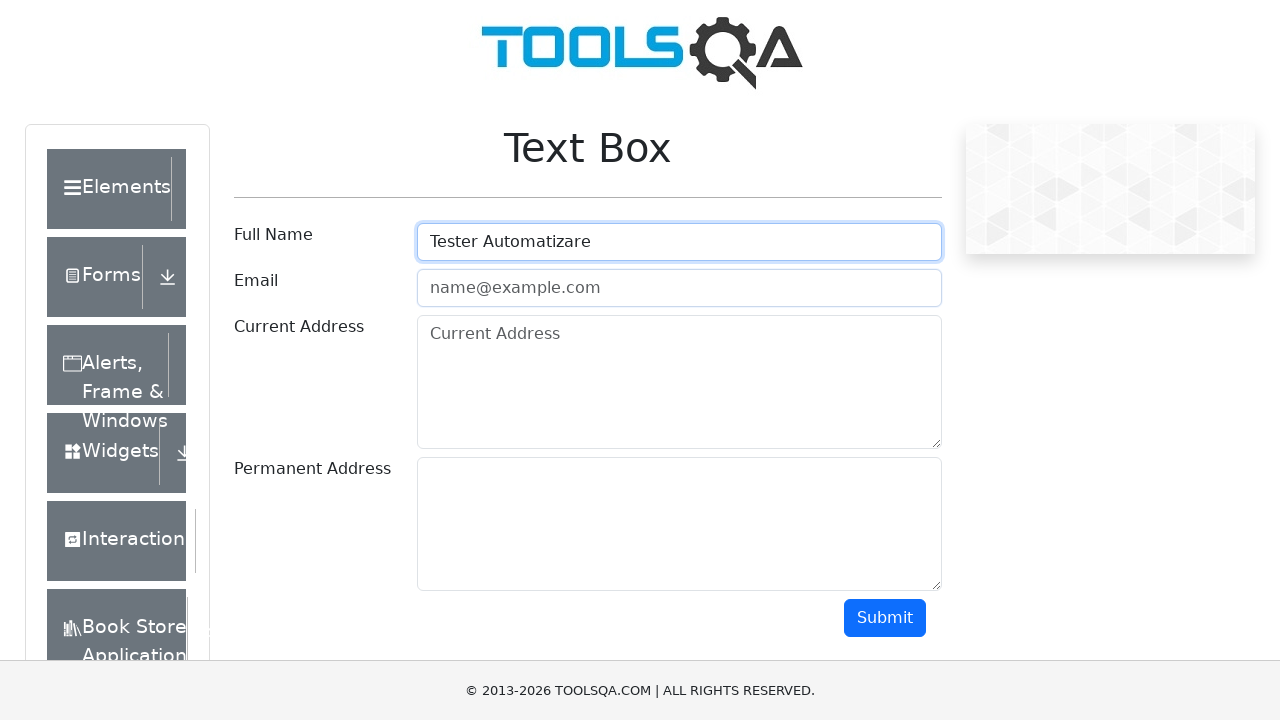

Filled email field with 'utilizator@tester.com' on input[placeholder='name@example.com']
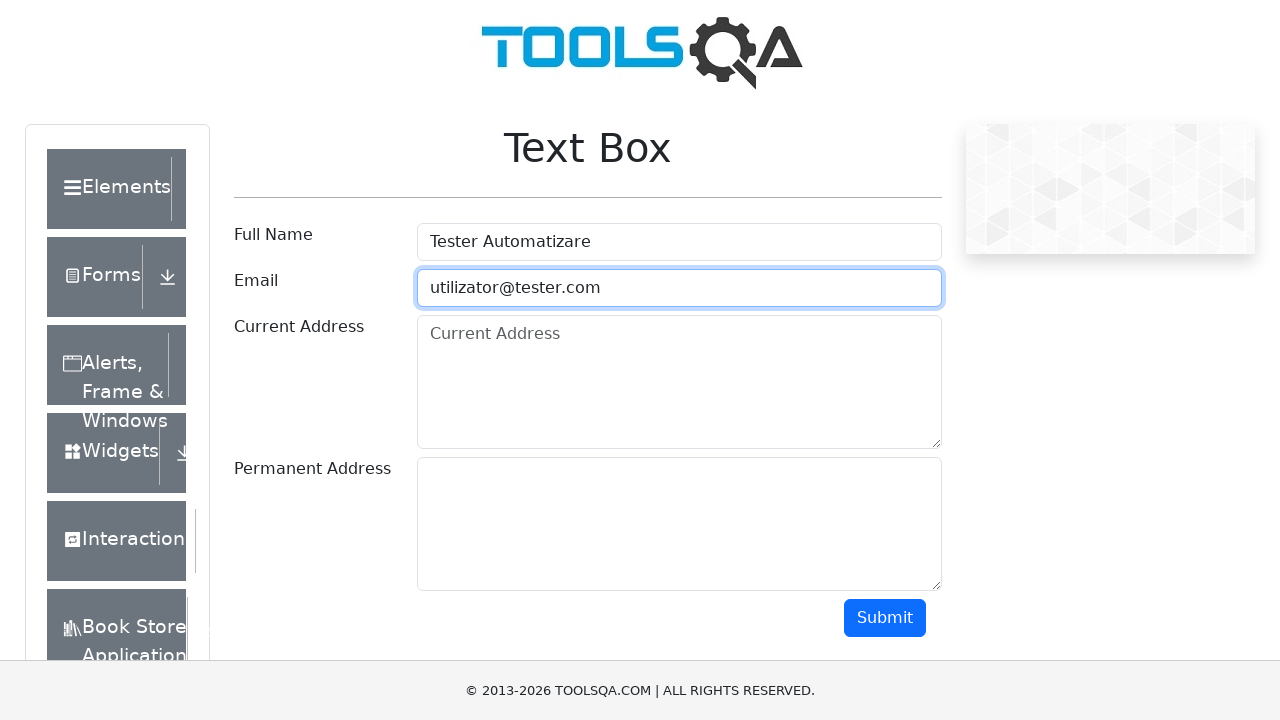

Clicked on current address field at (679, 382) on textarea[placeholder='Current Address']
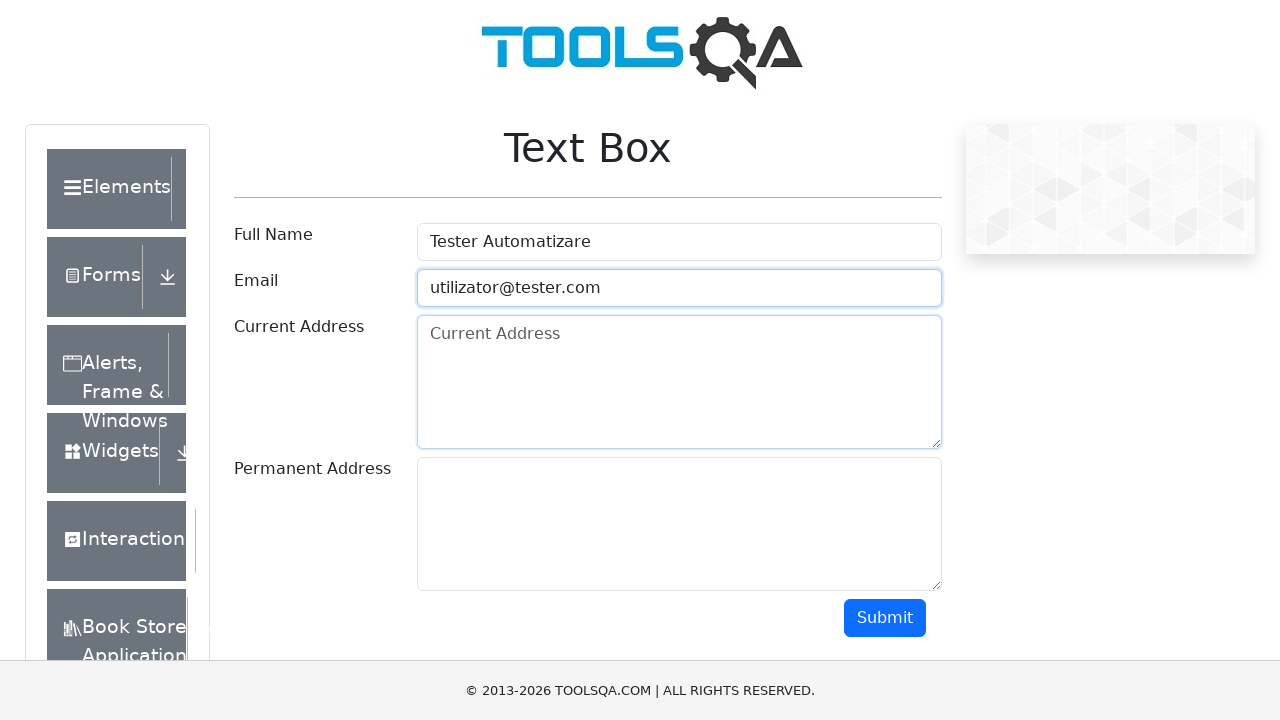

Filled current address field with 'Str.TestareAutomatizata, Bl.6, Sc.A, Ap.6' on textarea[placeholder='Current Address']
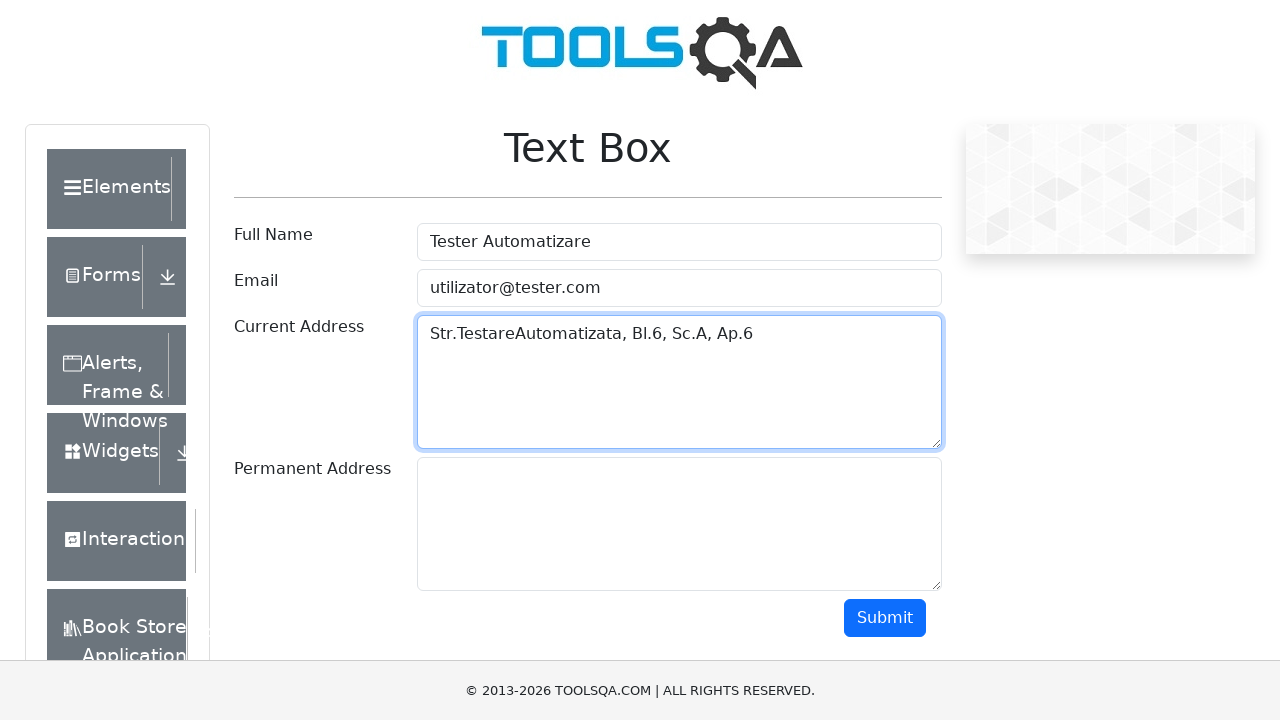

Clicked on permanent address field at (679, 524) on textarea#permanentAddress.form-control
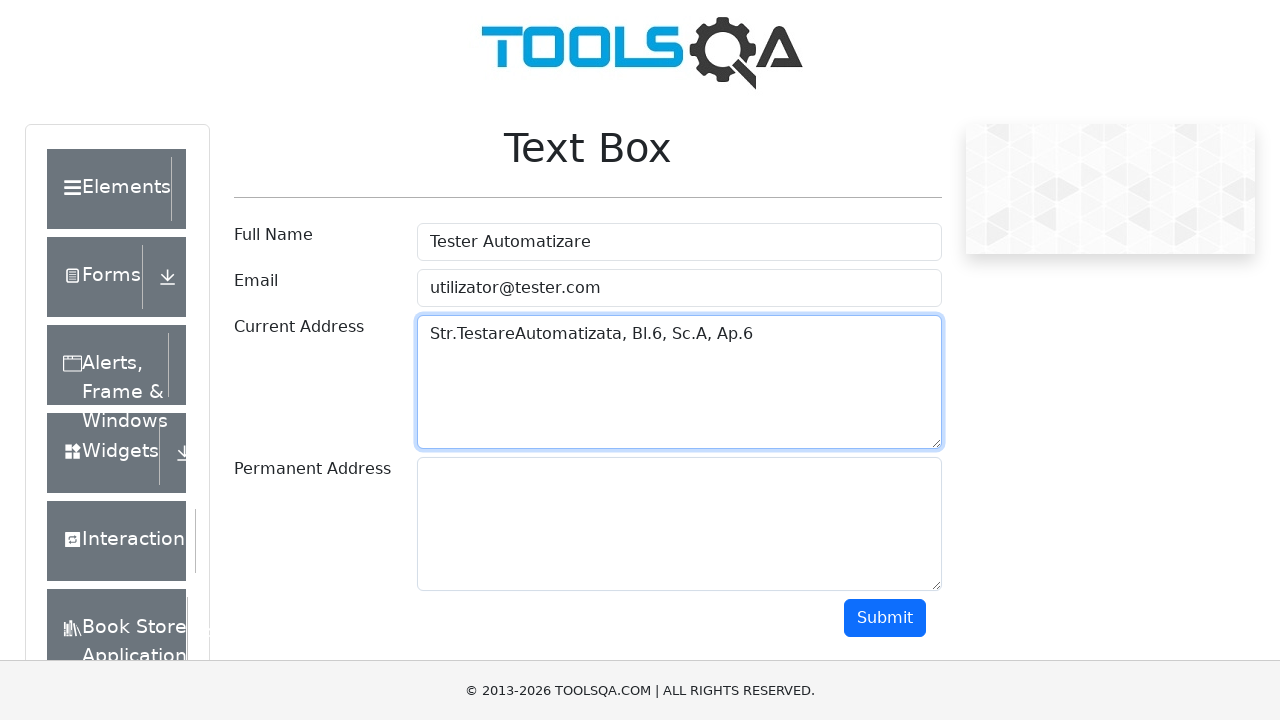

Filled permanent address field with 'Str.TestareAutomatizata, Bl.6, Sc.A, Ap.6' on textarea#permanentAddress.form-control
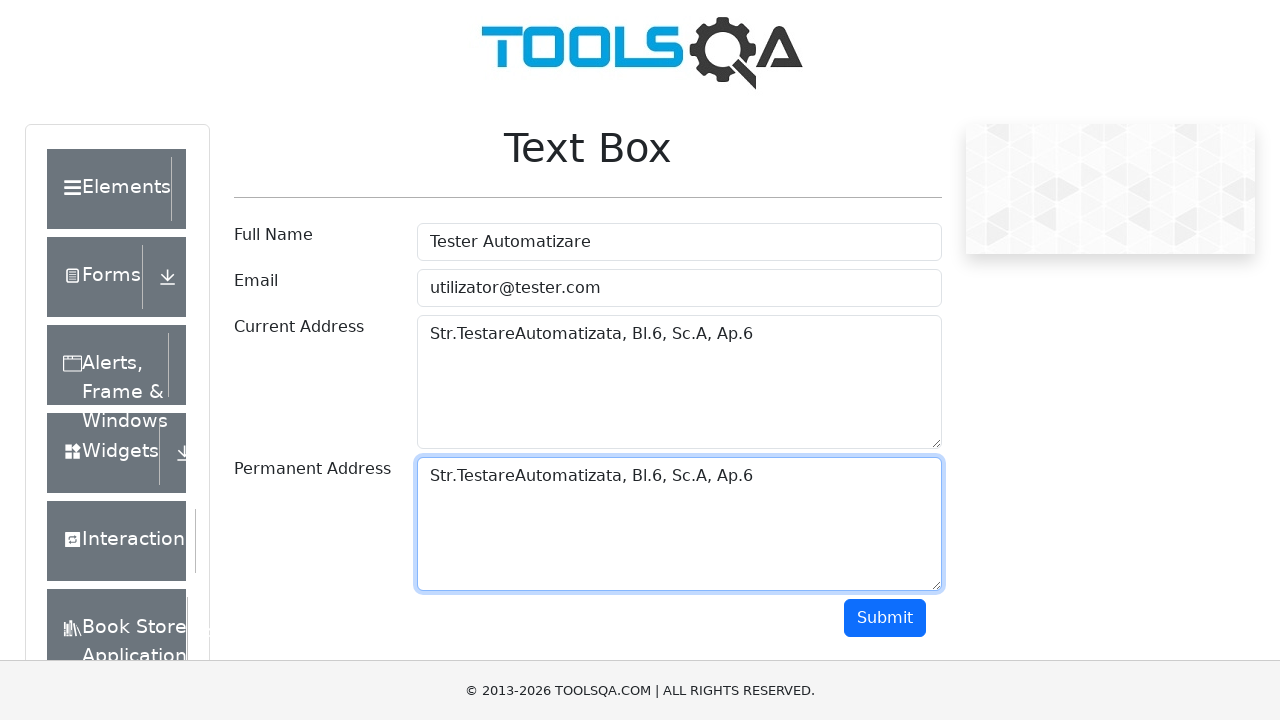

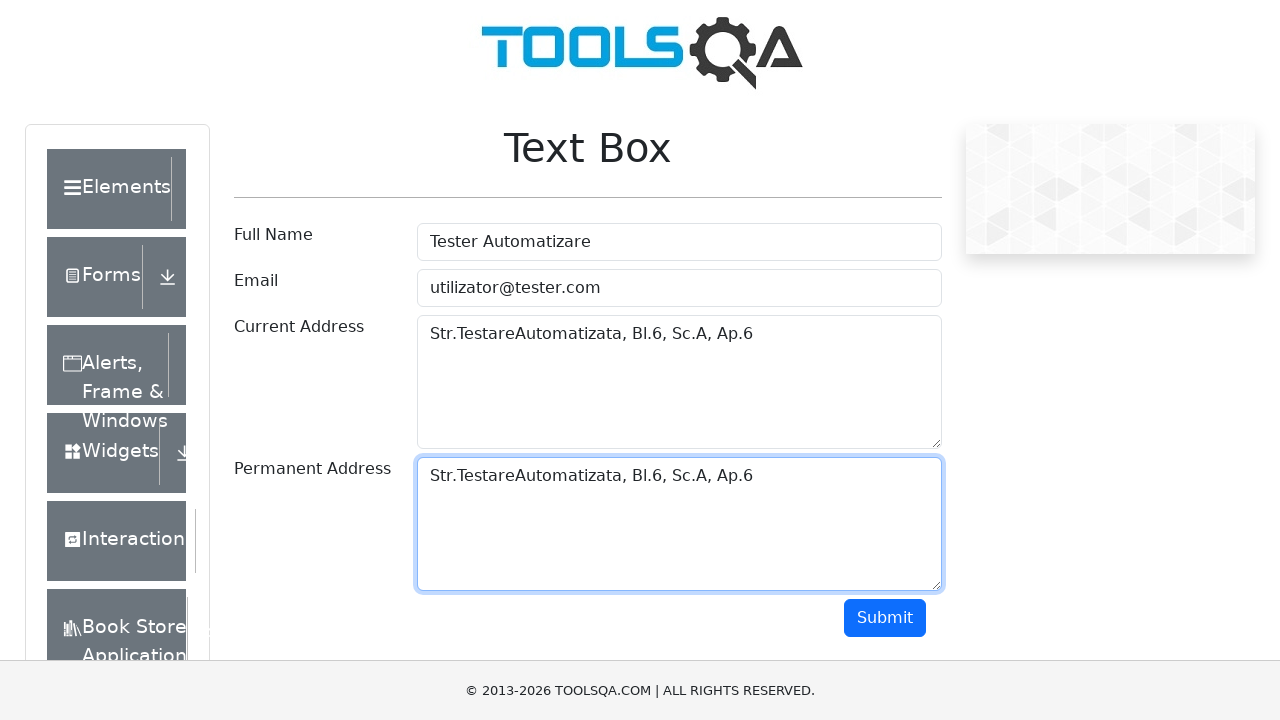